Tests an e-commerce workflow by adding multiple vegetable items to cart, proceeding to checkout, and applying a promo code

Starting URL: https://rahulshettyacademy.com/seleniumPractise

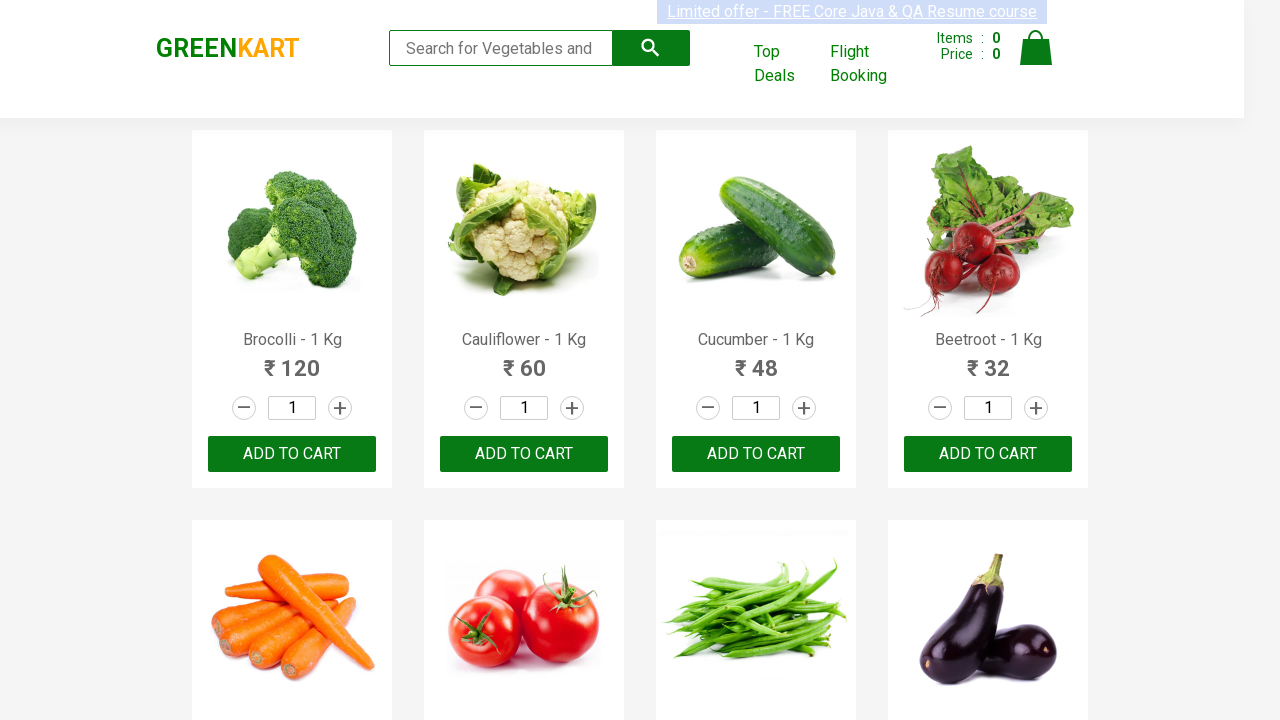

Waited for products to load on the page
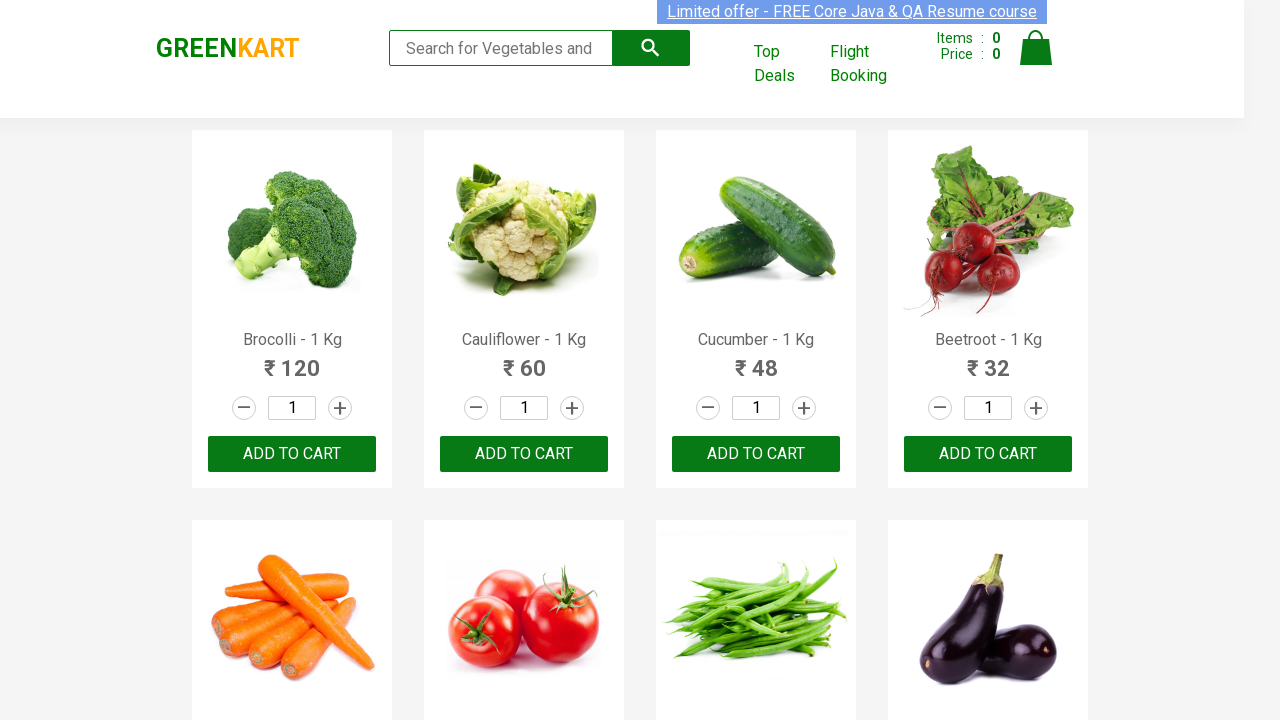

Retrieved all product elements from the page
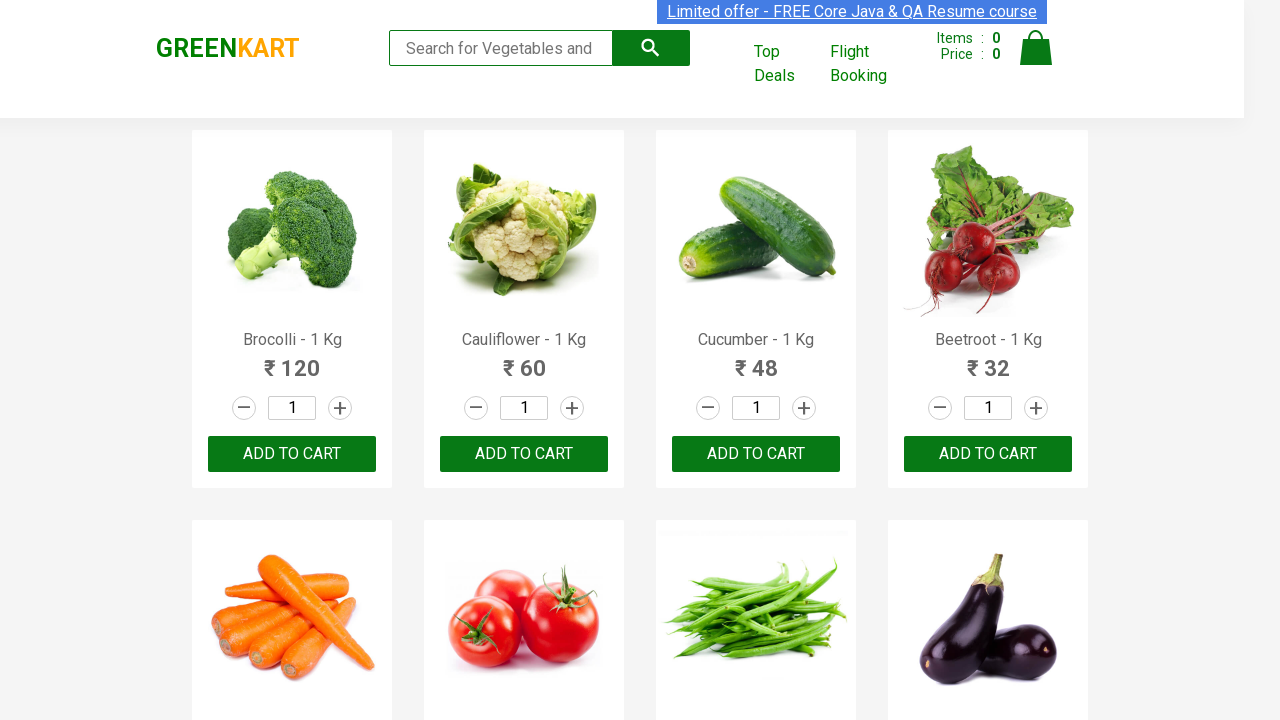

Added Brocolli to cart (1/4) at (292, 454) on xpath=//div[@class='product-action']/button >> nth=0
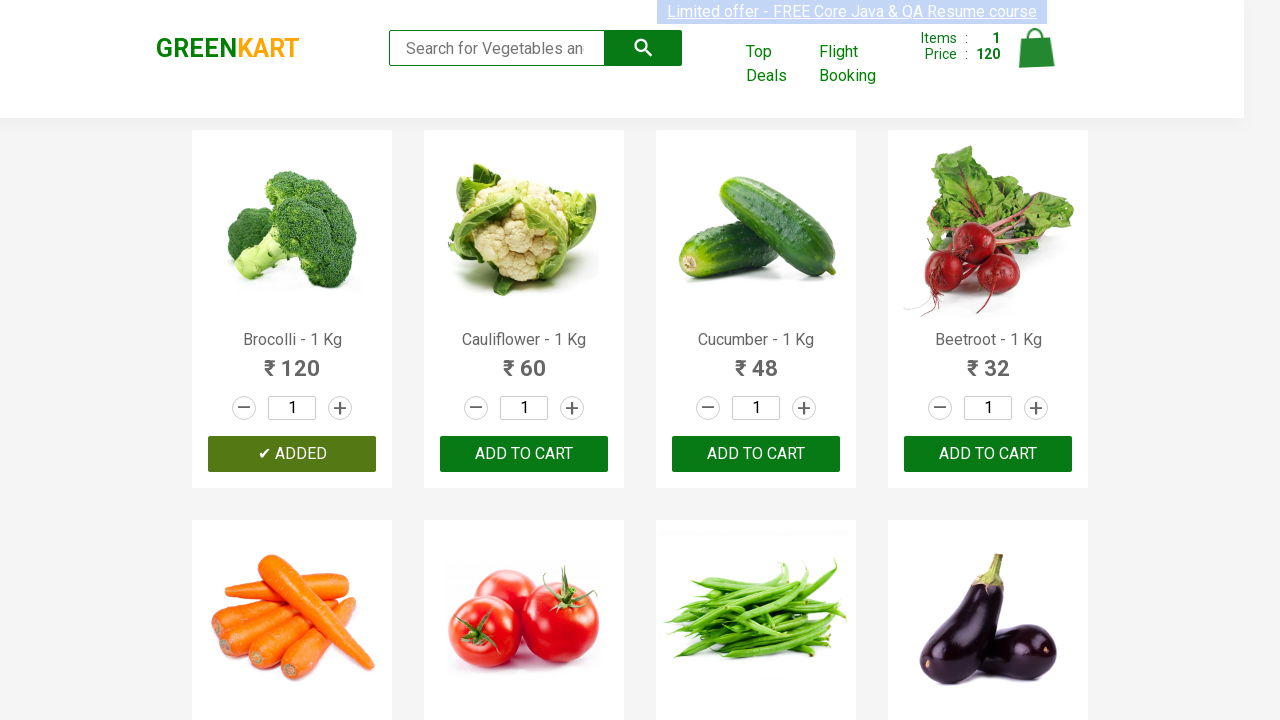

Added Cucumber to cart (2/4) at (756, 454) on xpath=//div[@class='product-action']/button >> nth=2
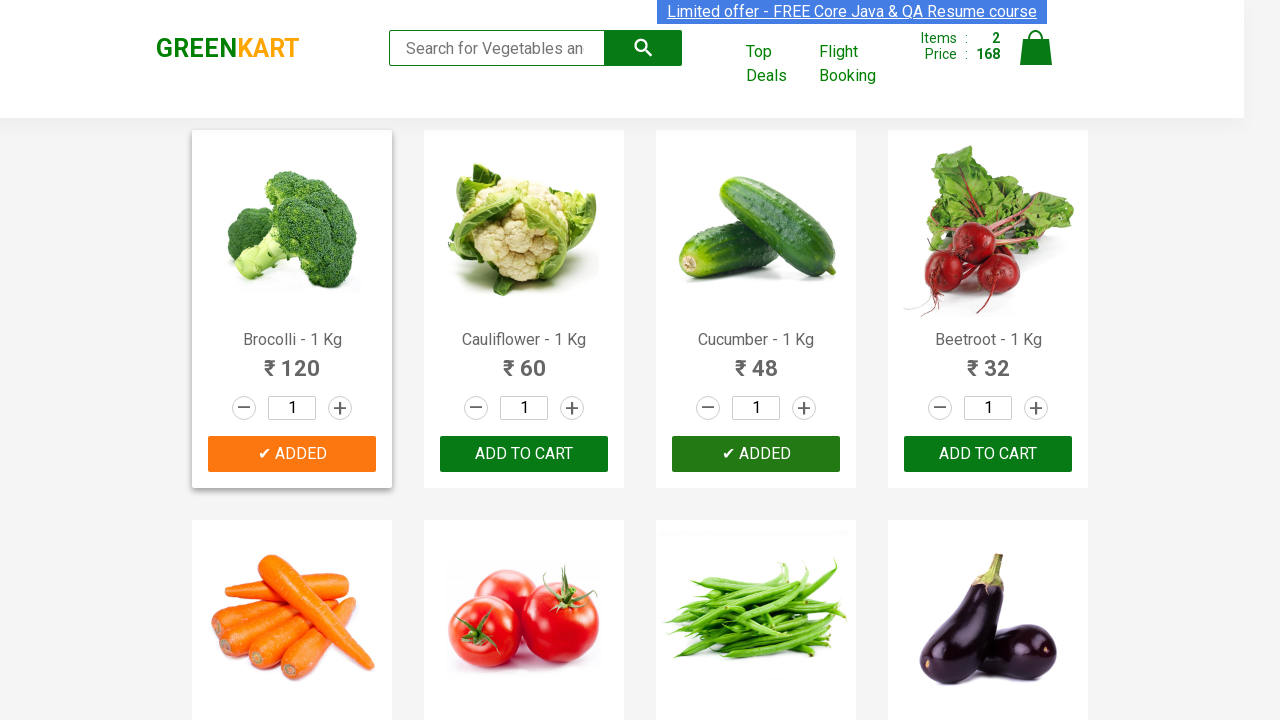

Added Beetroot to cart (3/4) at (988, 454) on xpath=//div[@class='product-action']/button >> nth=3
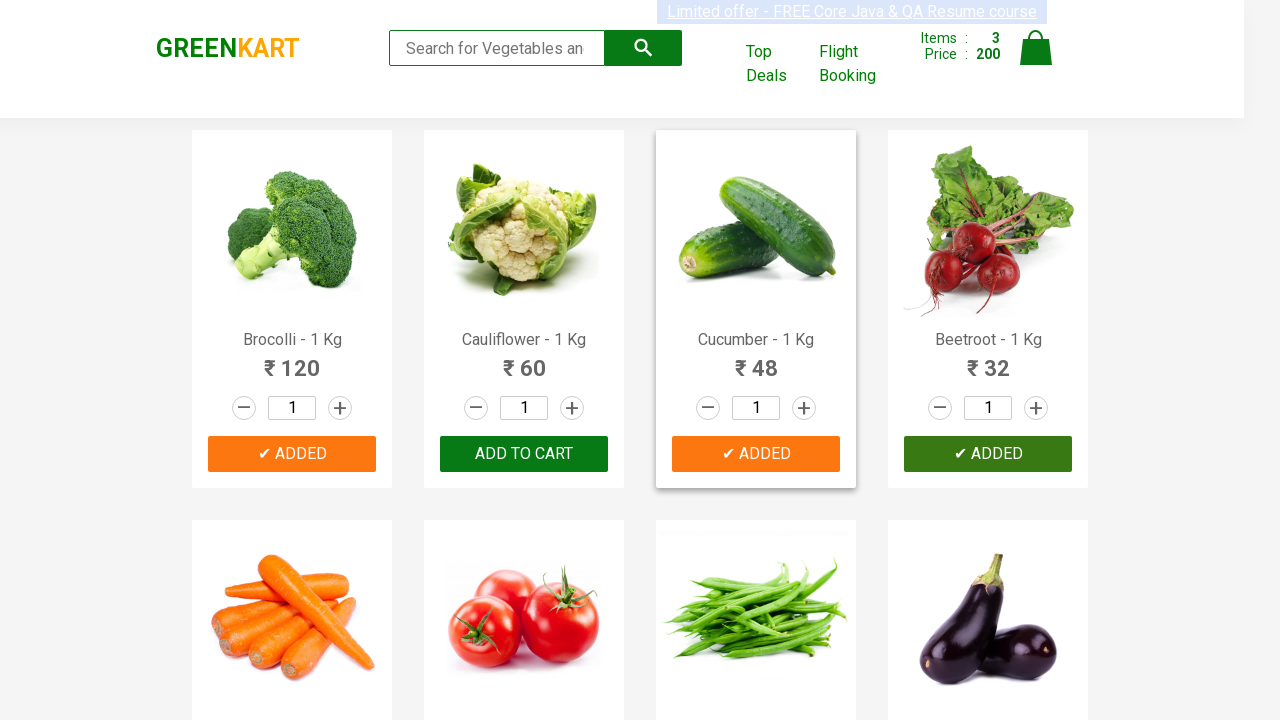

Added Carrot to cart (4/4) at (292, 360) on xpath=//div[@class='product-action']/button >> nth=4
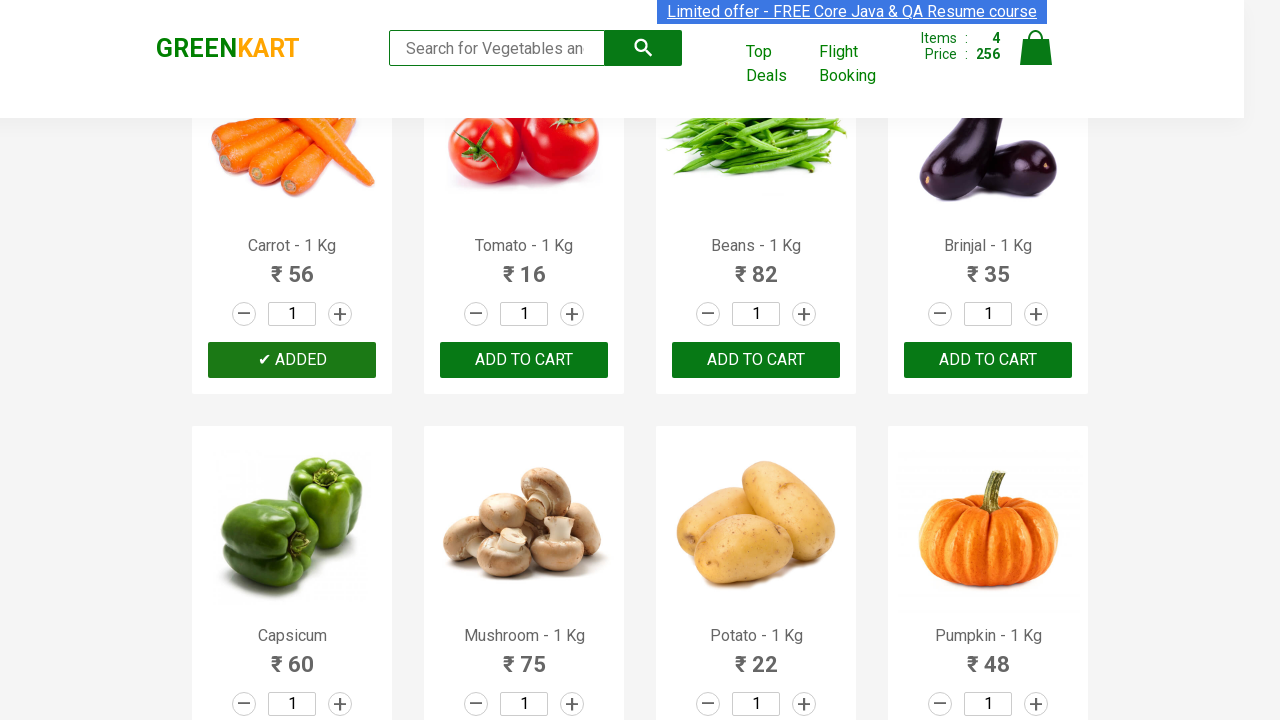

Clicked on the cart icon at (1036, 48) on img[alt='Cart']
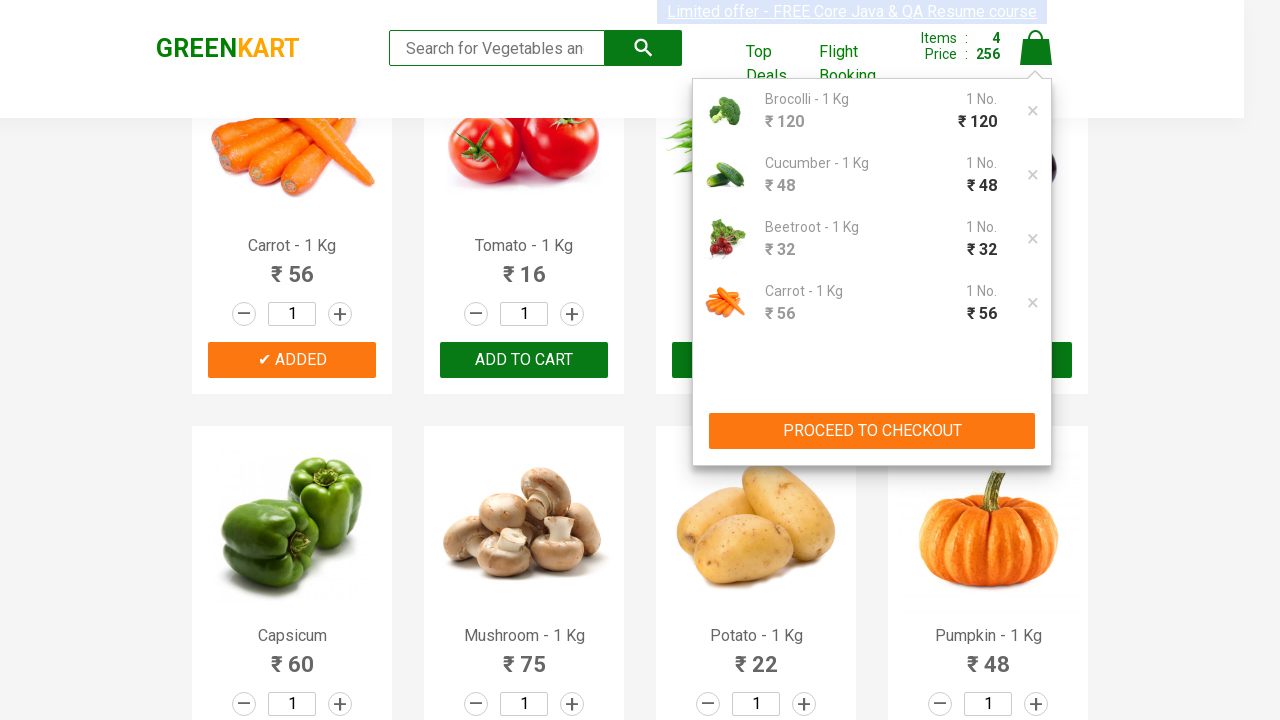

Clicked the PROCEED TO CHECKOUT button at (872, 431) on xpath=//button[contains(text(),'PROCEED TO CHECKOUT')]
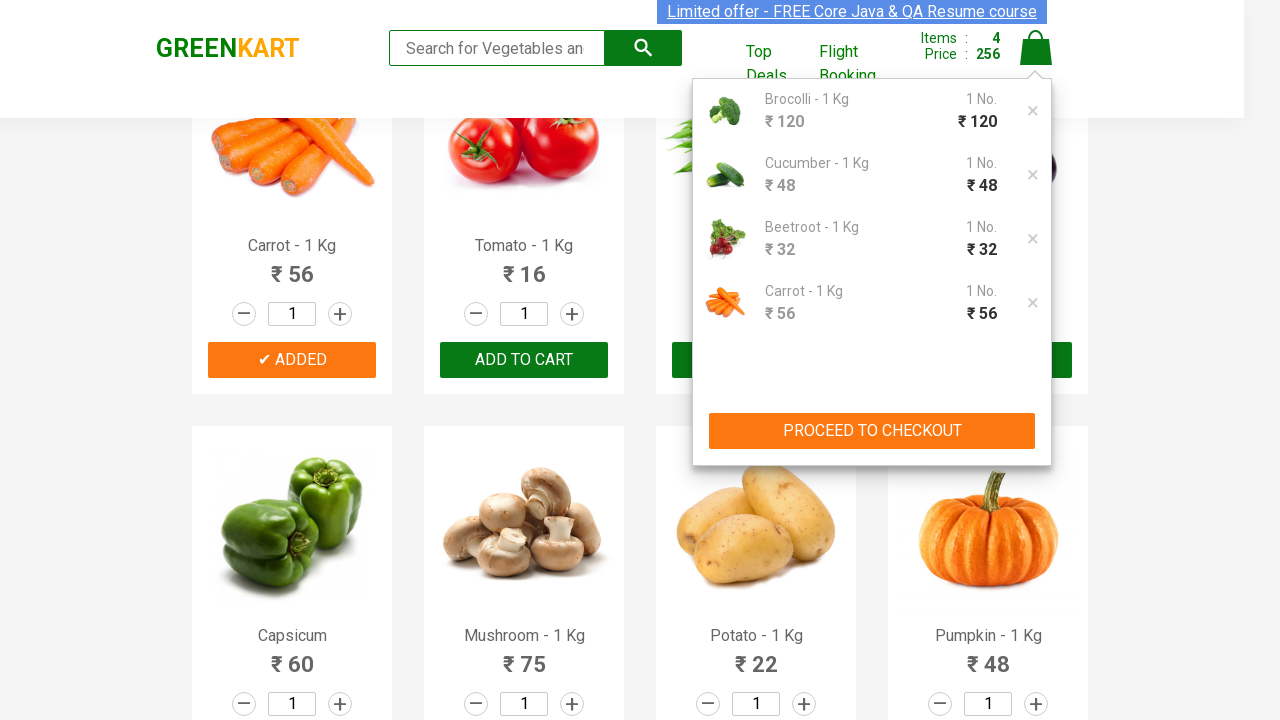

Promo code input field became visible
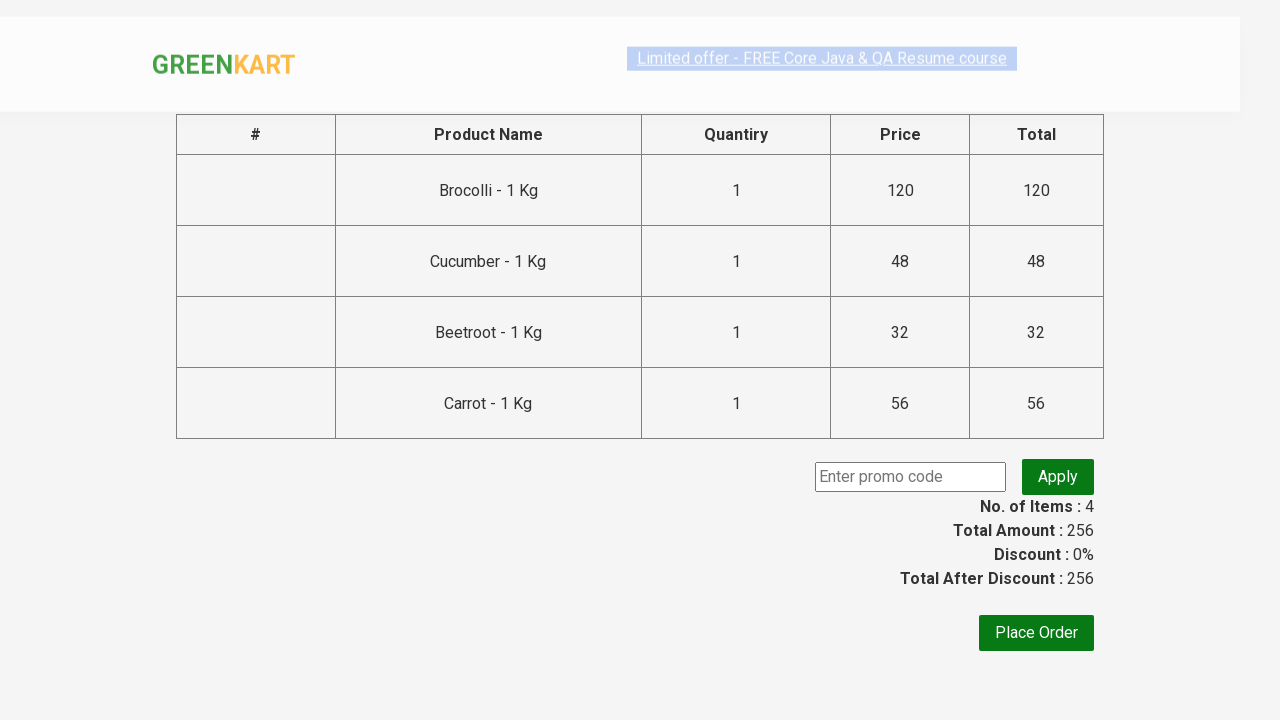

Entered promo code 'rahulshettyacademy' on input.promoCode
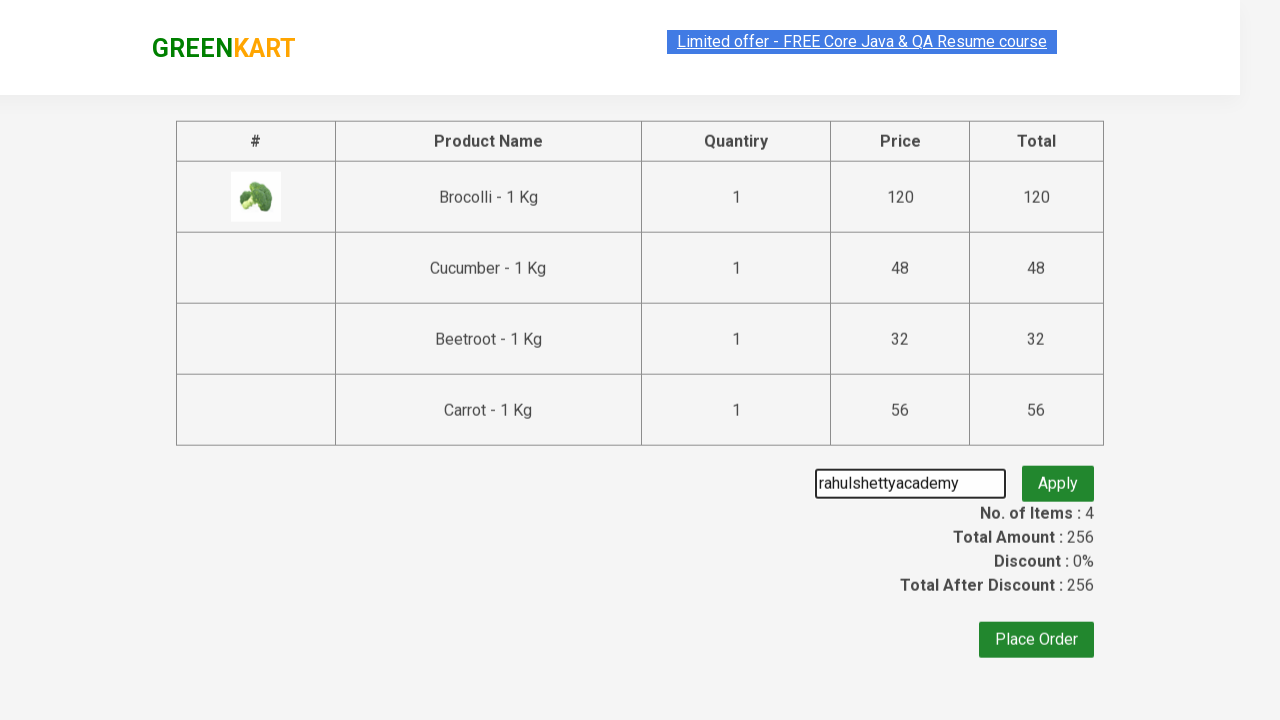

Clicked the apply promo button at (1058, 477) on button.promoBtn
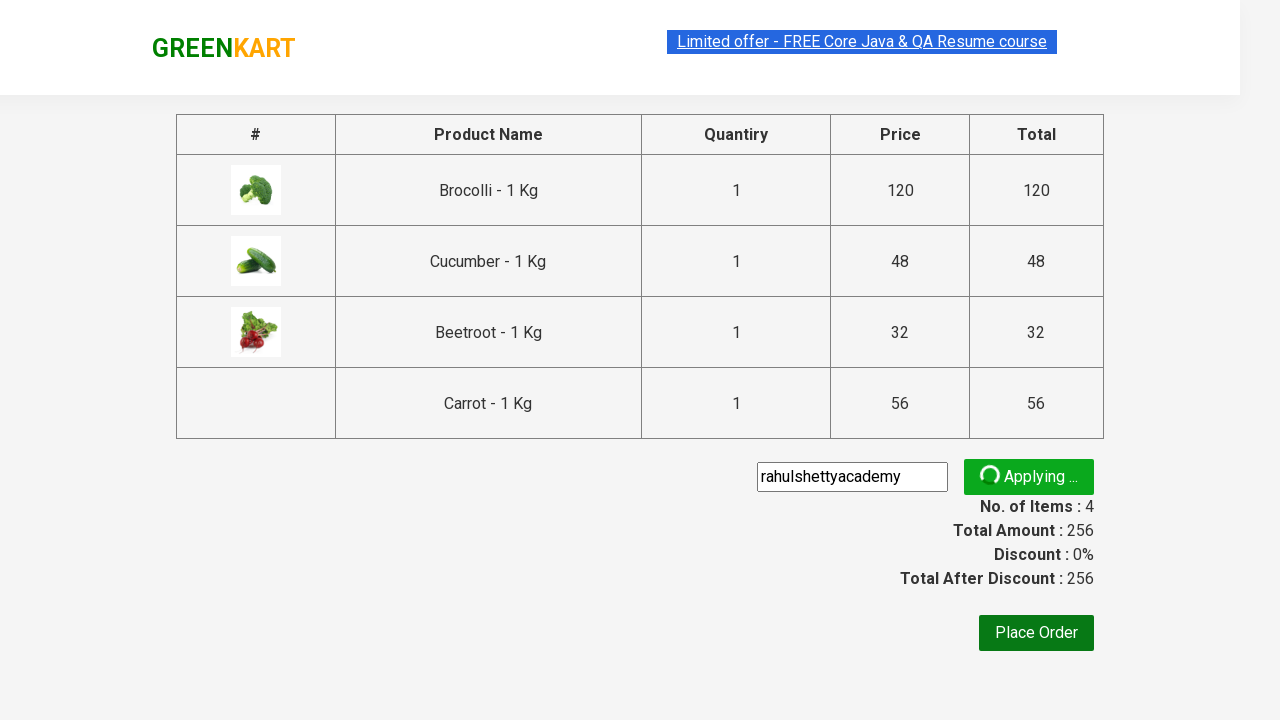

Promo information message appeared
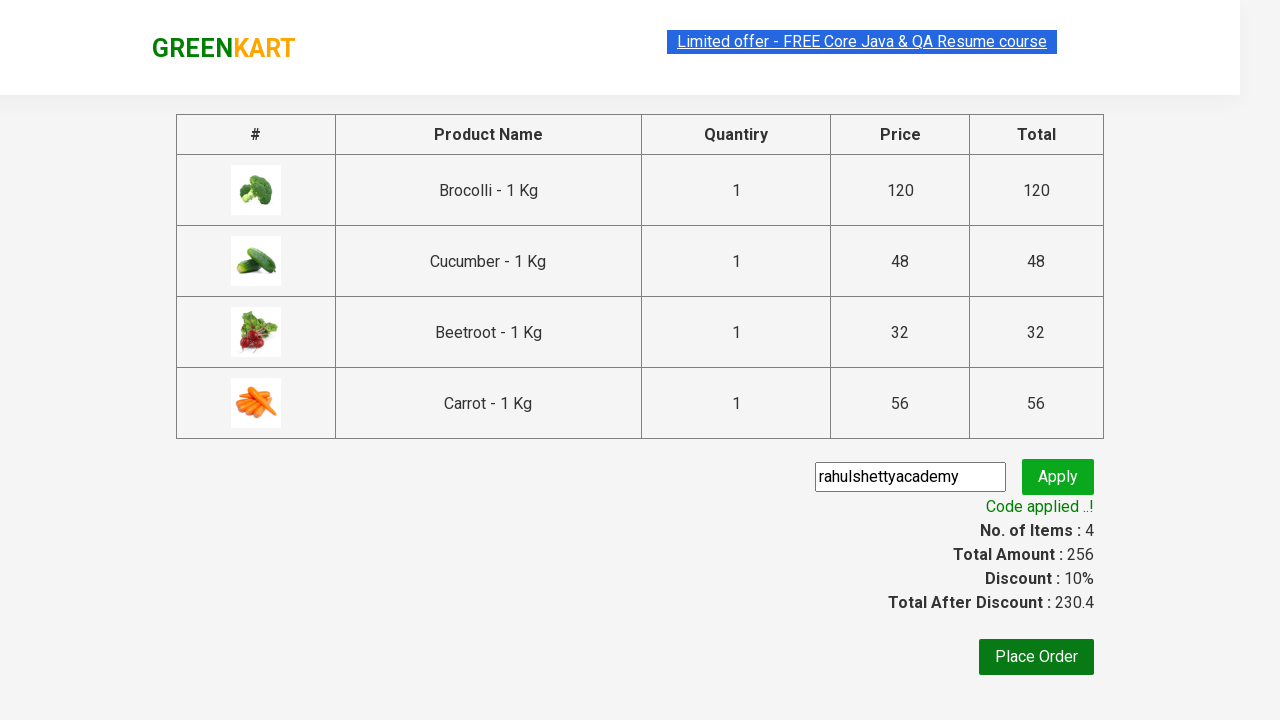

Retrieved promo info text: Code applied ..!
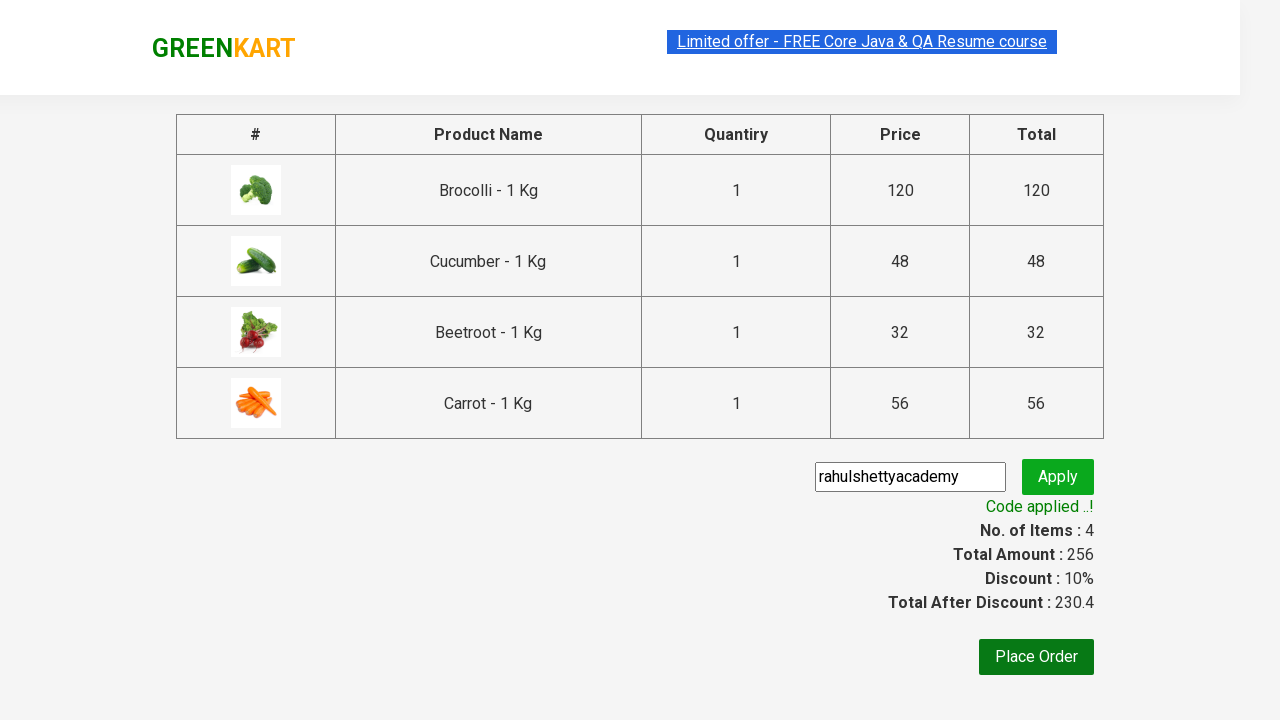

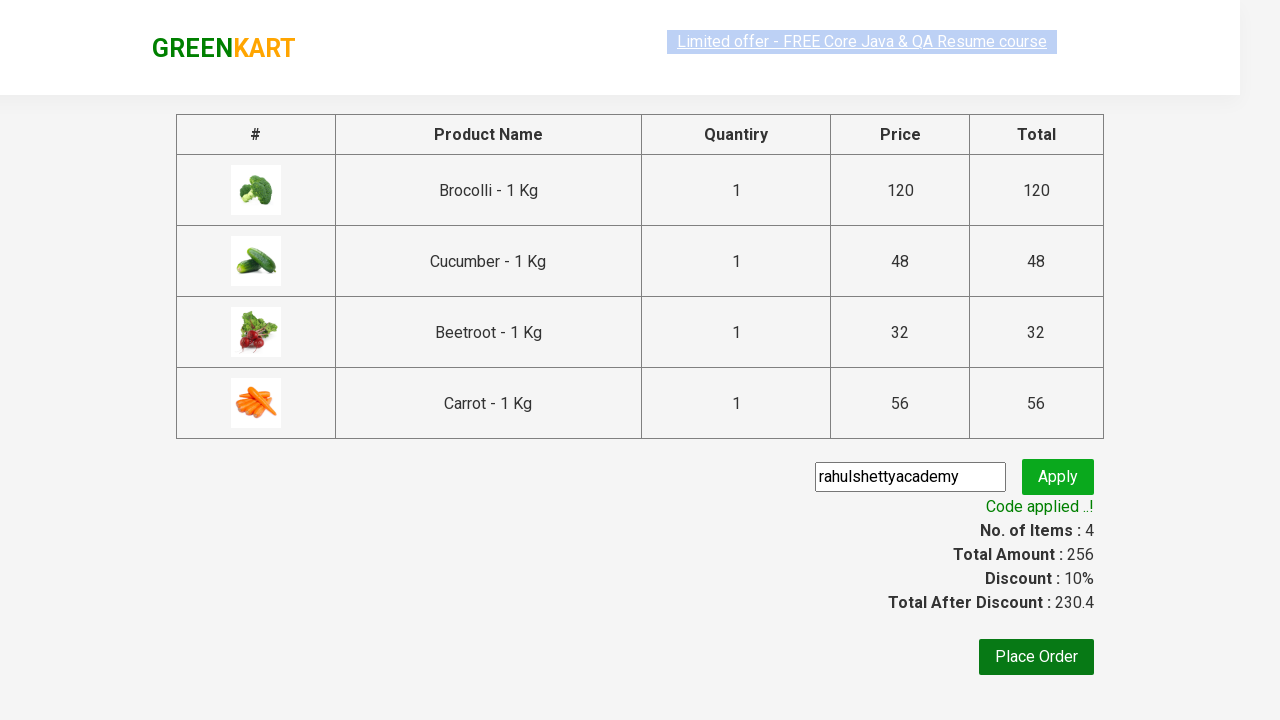